Tests the search functionality on Tesla shop by navigating to Lifestyle and searching for "kids"

Starting URL: https://www.tesla.com/

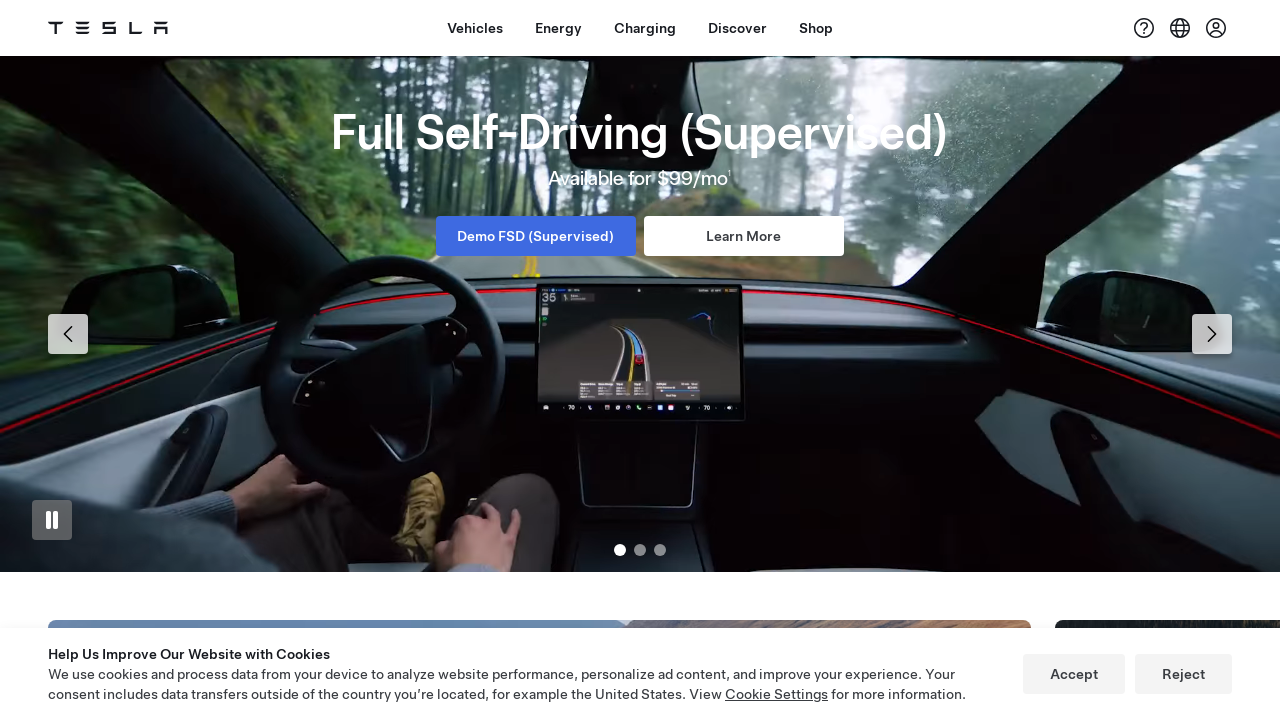

Shop button selector is ready
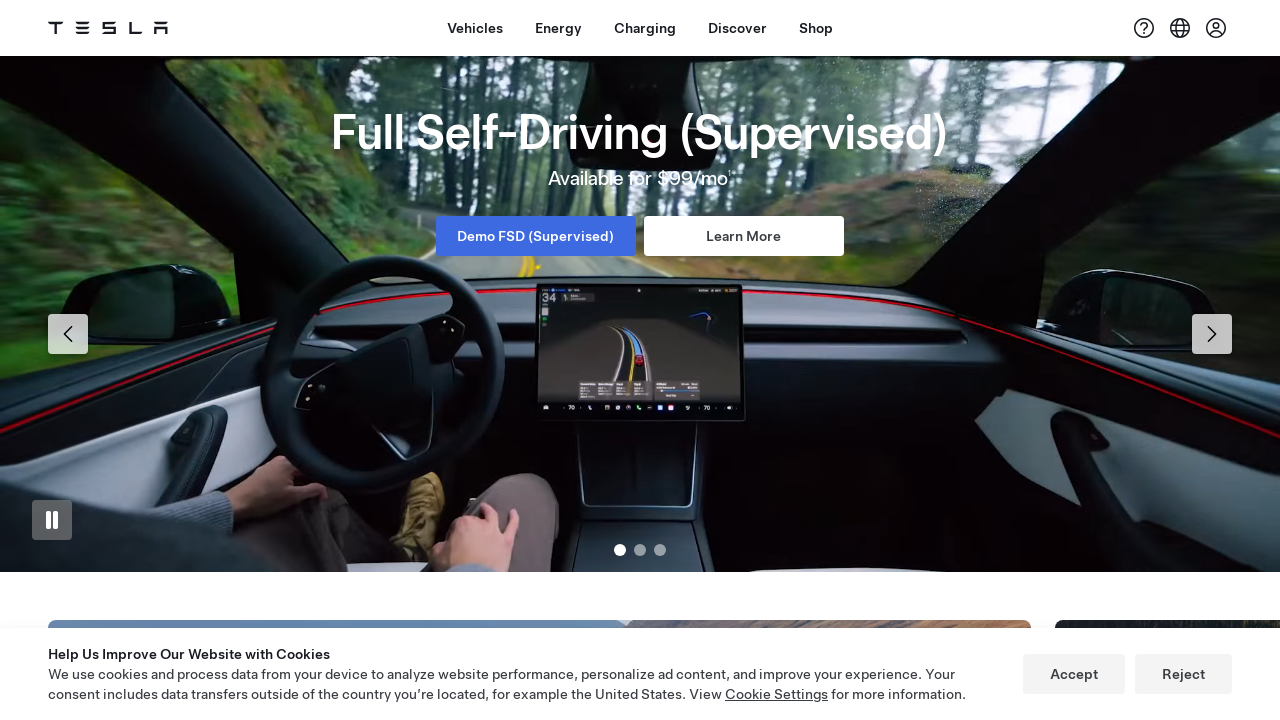

Clicked Shop button at (816, 28) on xpath=//a[contains(@id,'dx-nav-item--shop')]
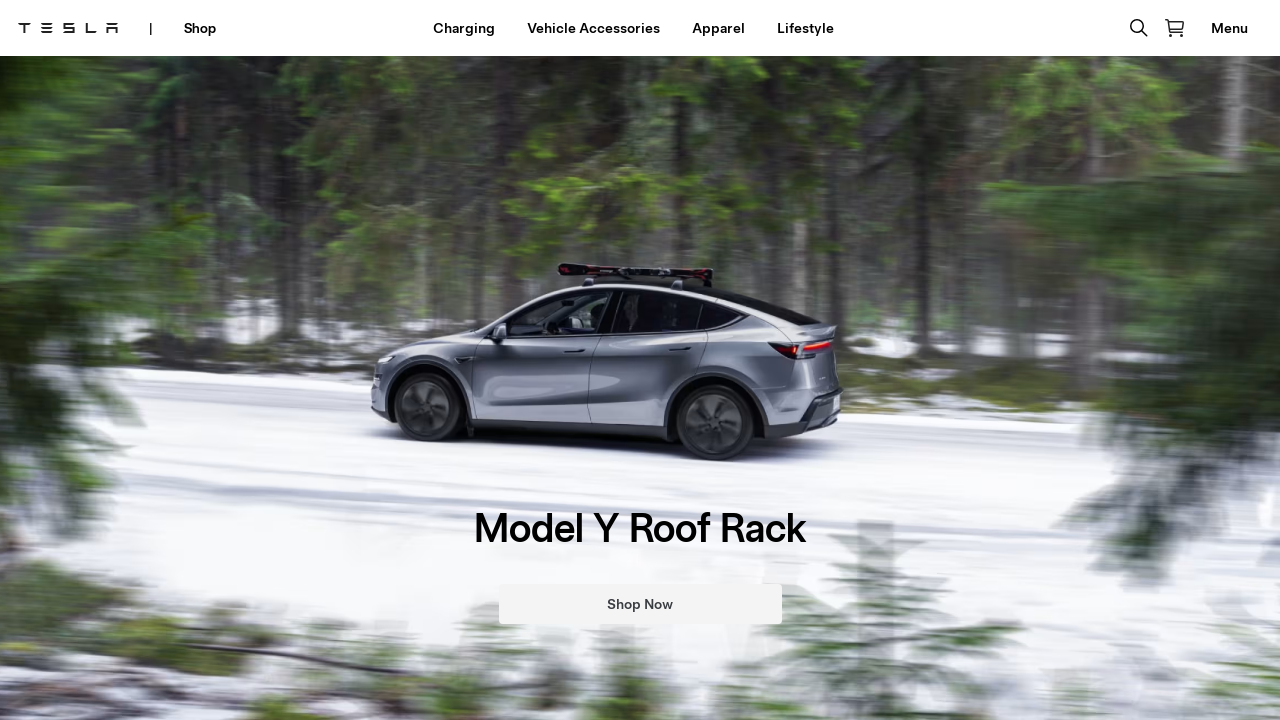

Waited for shop page to load (2000ms)
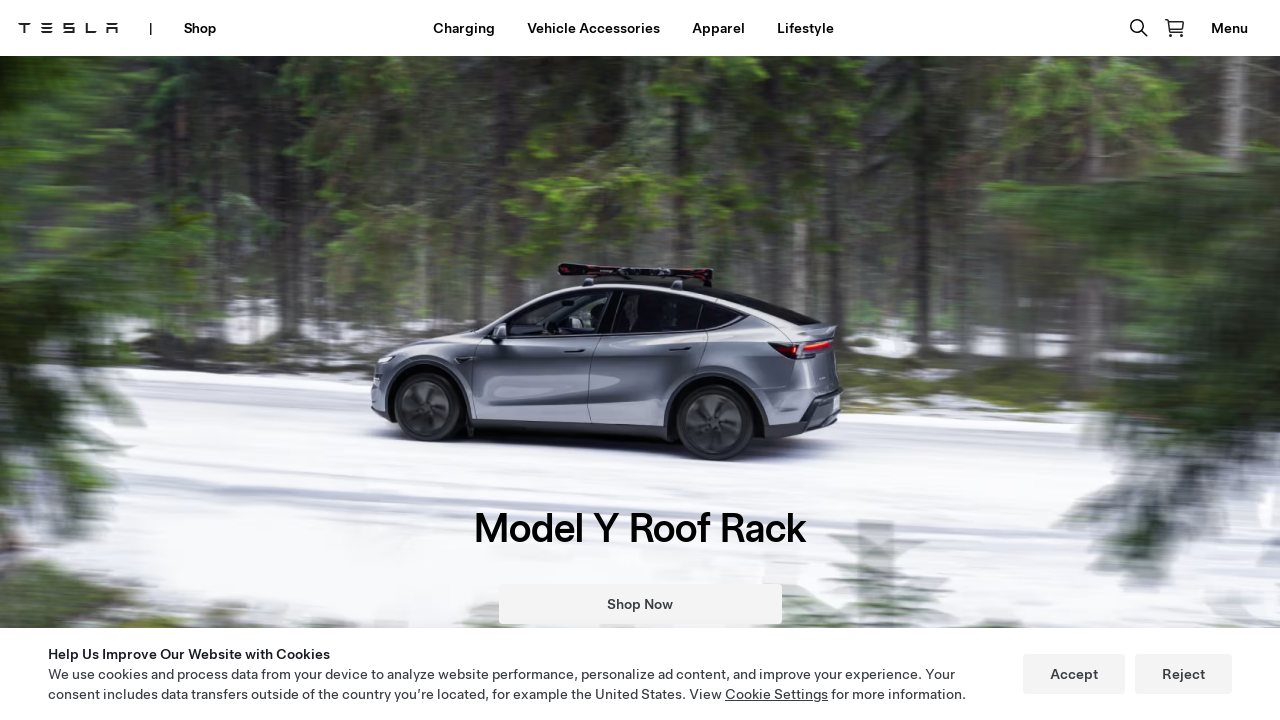

Lifestyle button selector is ready
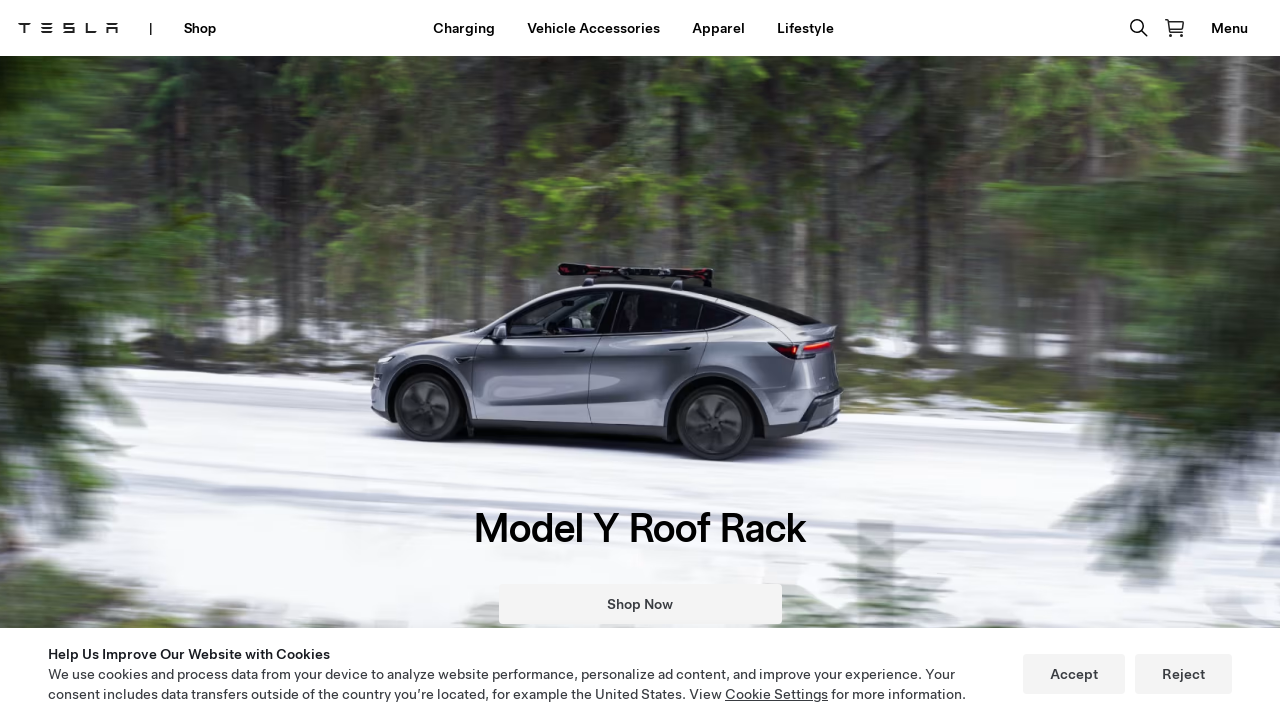

Clicked Lifestyle button at (805, 28) on xpath=//a[contains(.,'Lifestyle')]
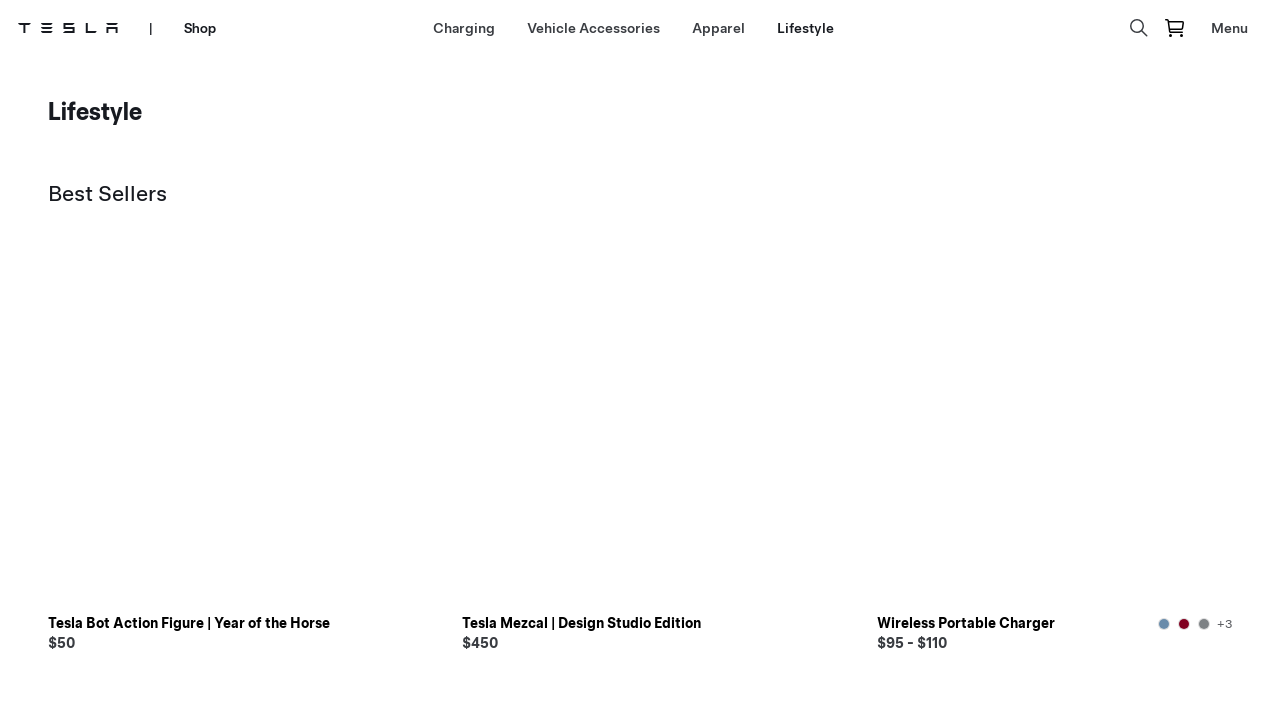

Navigated to lifestyle page (URL confirmed)
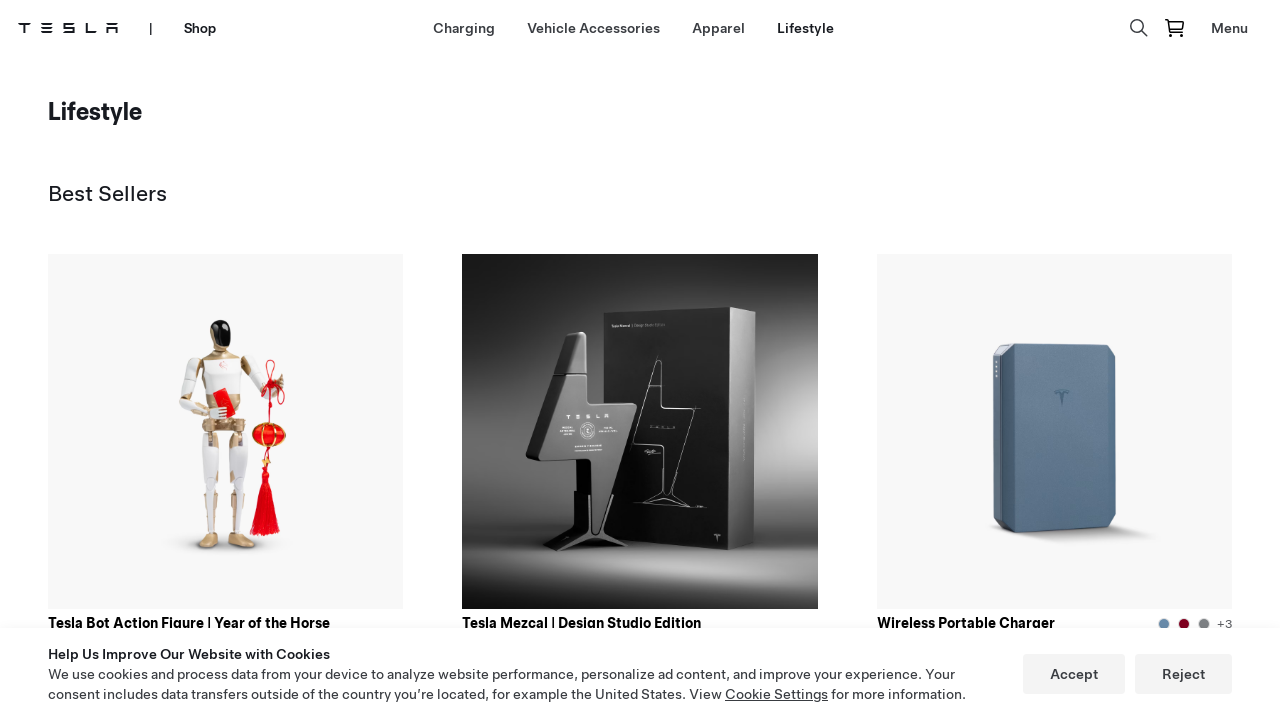

Waited for lifestyle page to fully load (2000ms)
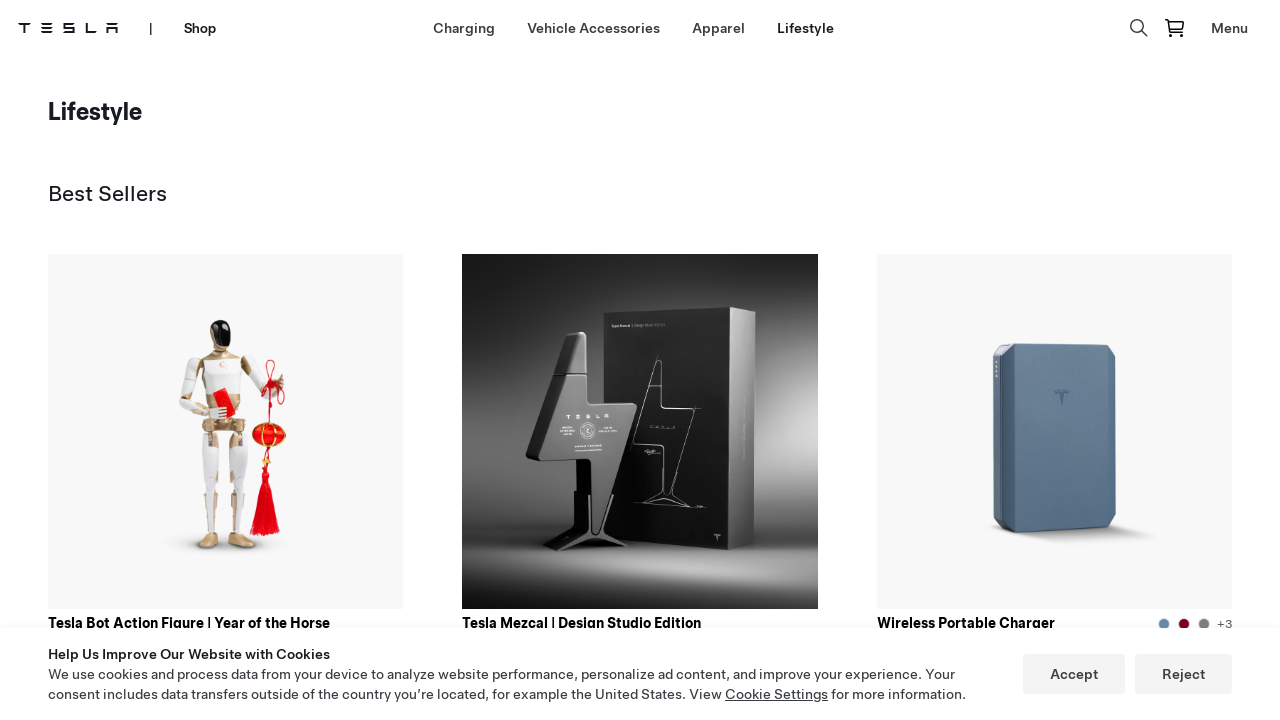

Navigated directly to https://shop.tesla.com/category/lifestyle
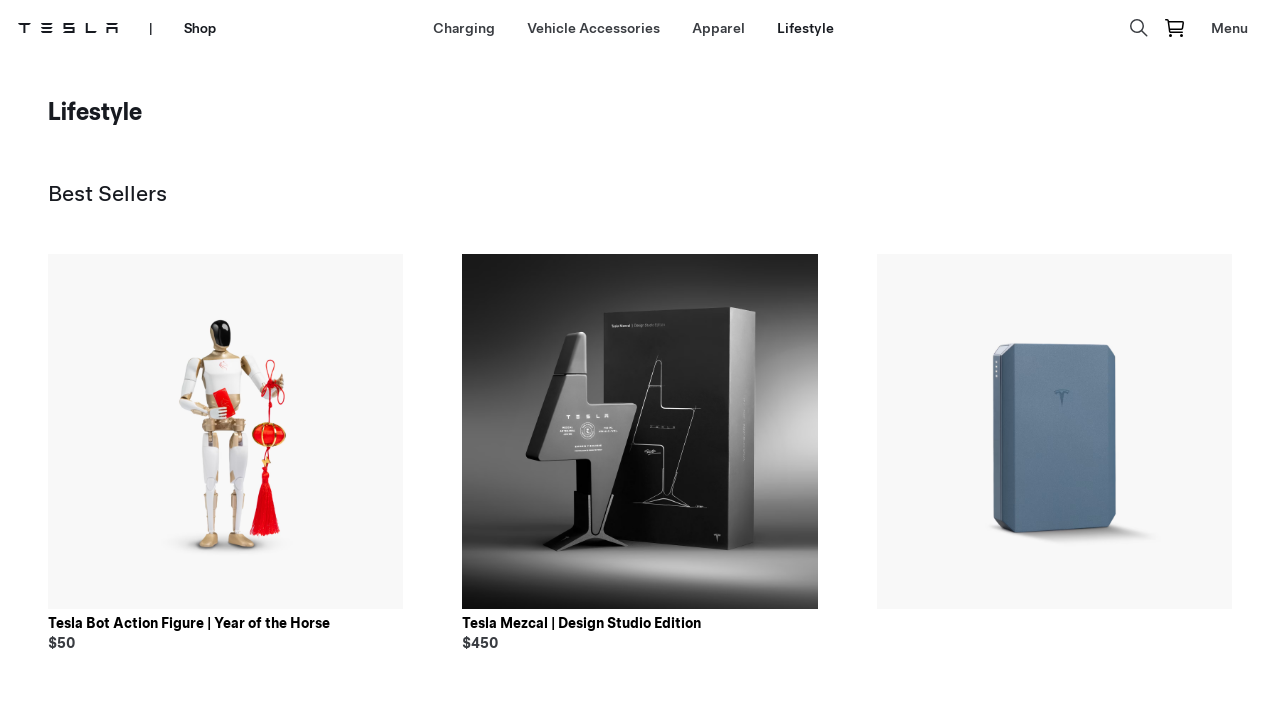

Waited for lifestyle page to fully render (3000ms)
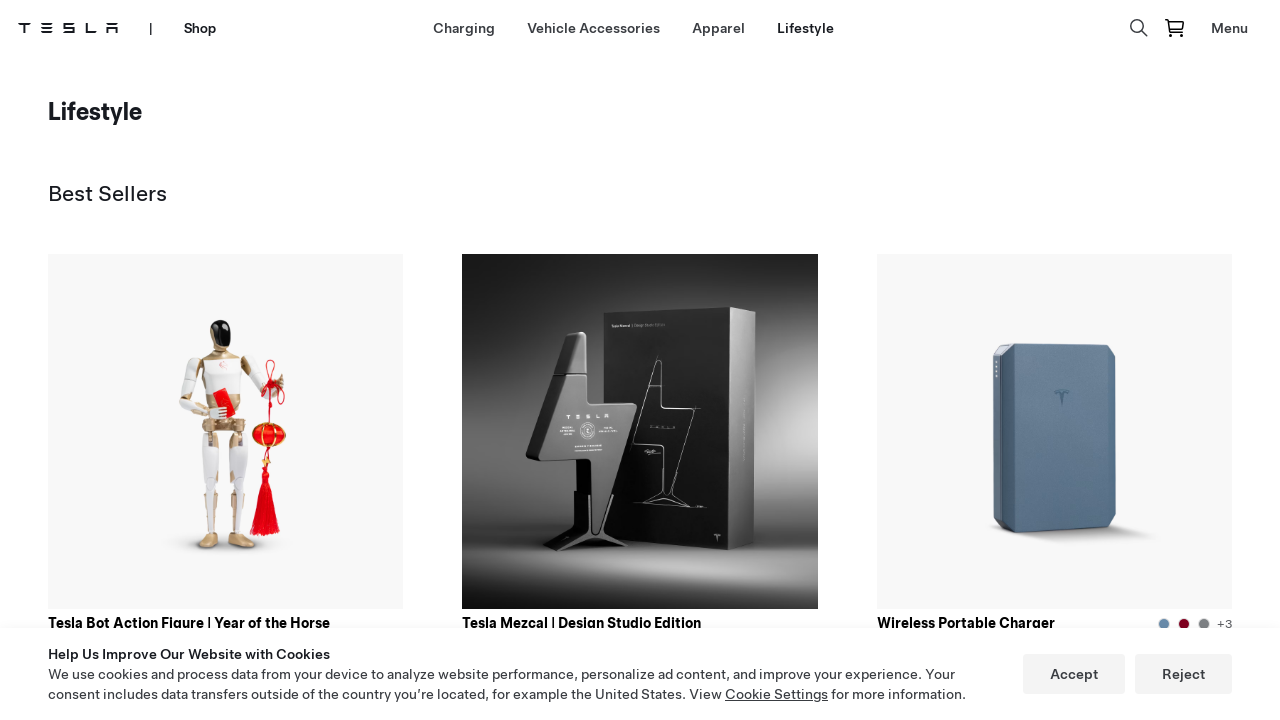

Clicked search area at (1139, 28) on xpath=//*[@id='search']/div/div
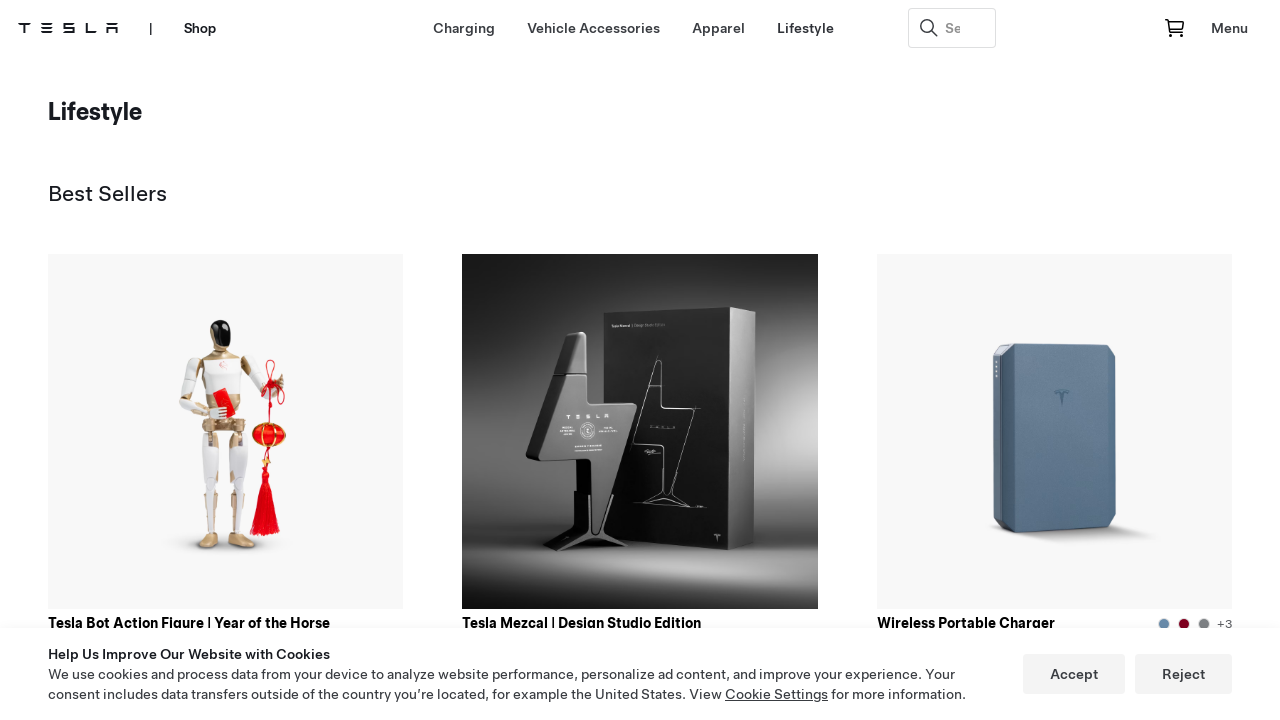

Filled search input with 'kids' on //input[@id='1']
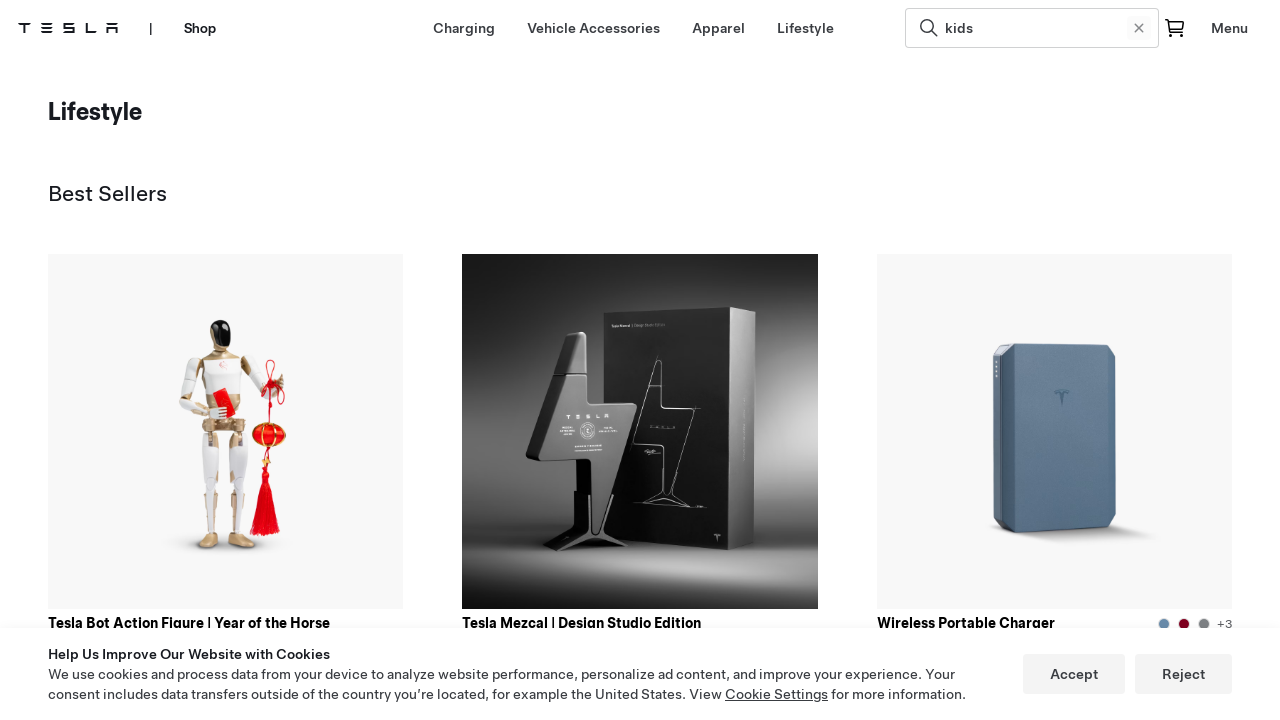

Pressed Enter to submit search for 'kids' on //input[@id='1']
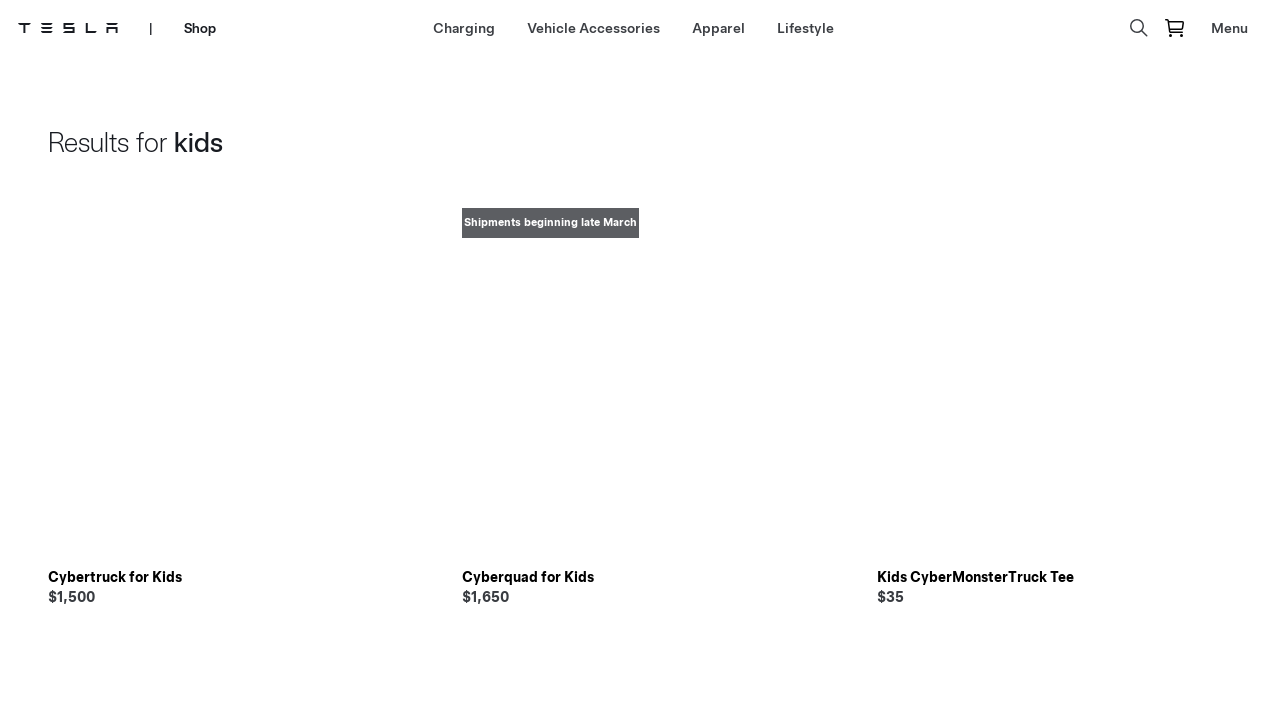

Search results page loaded with 'kids' search term
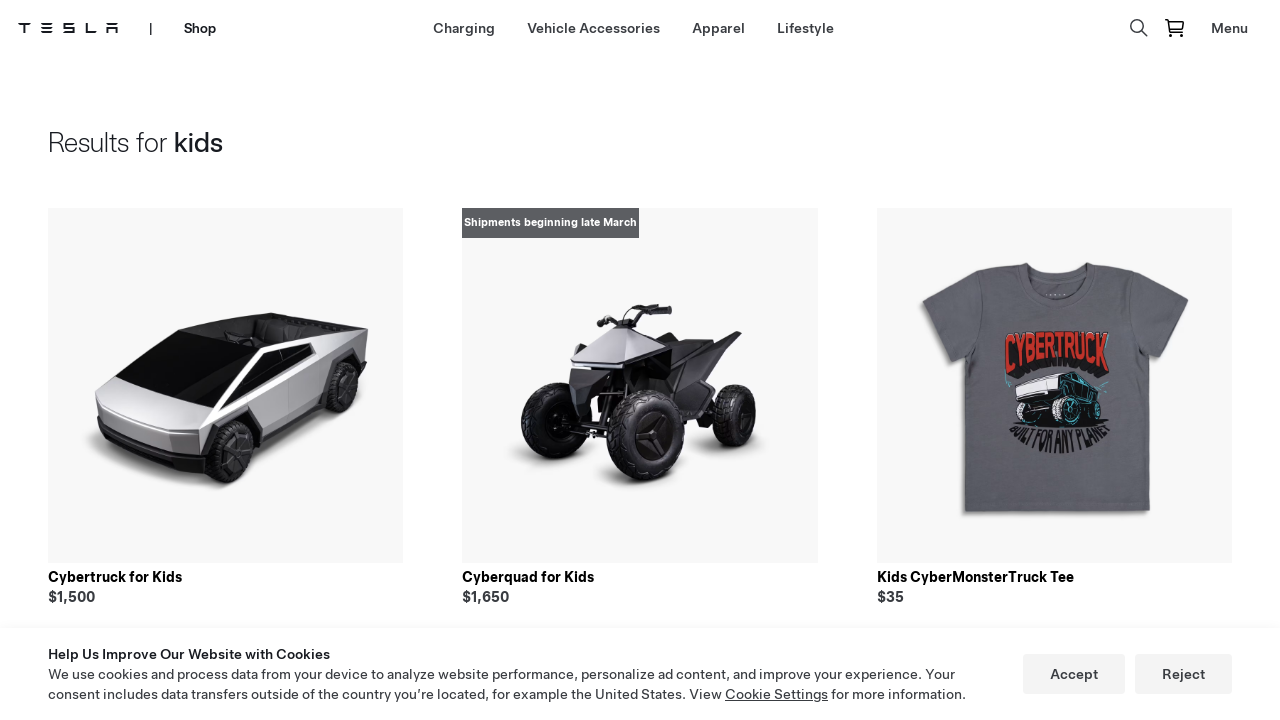

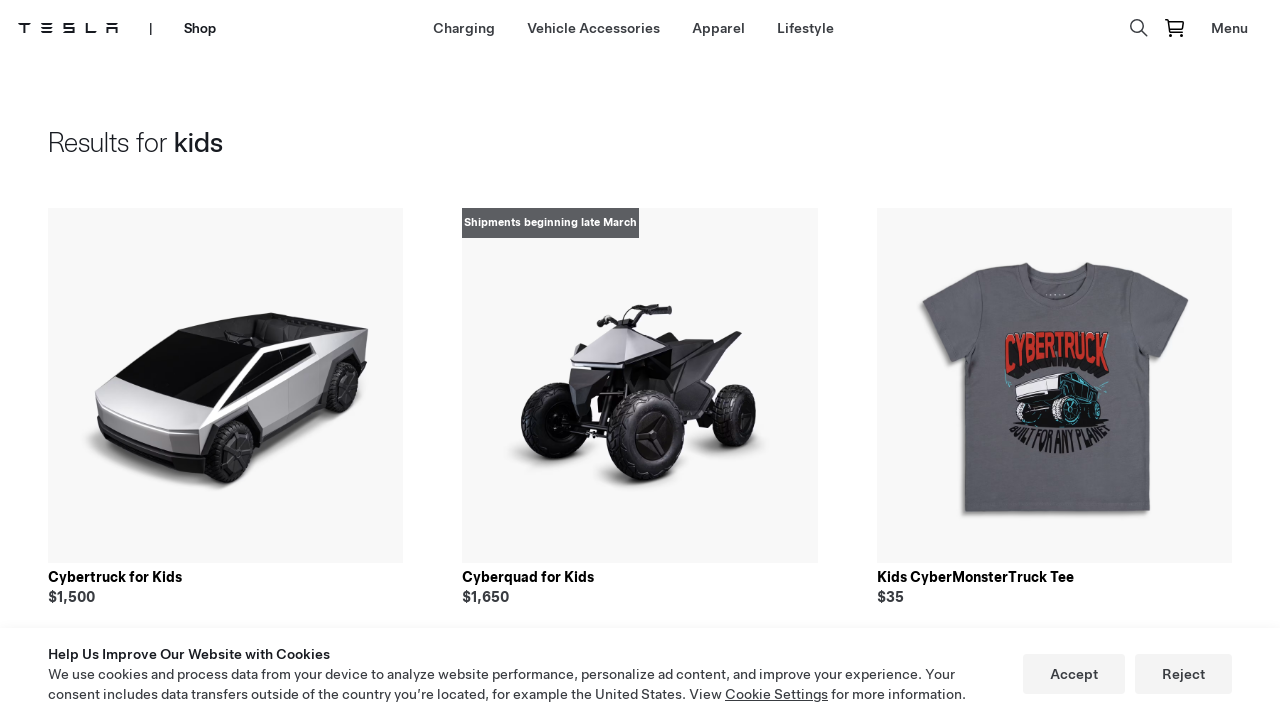